Tests a math challenge form by reading a value from the page, calculating the answer using a logarithmic formula, filling in the result, checking required checkboxes, and submitting the form.

Starting URL: https://suninjuly.github.io/math.html

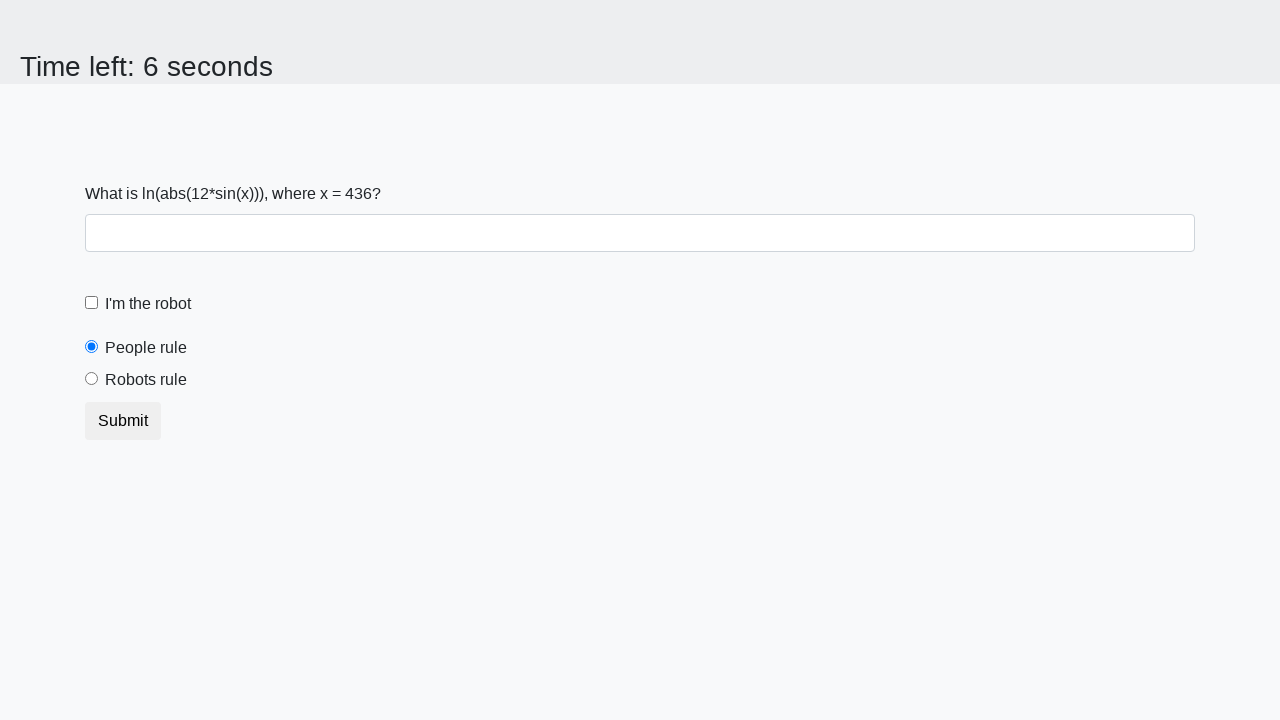

Located the x value element on the page
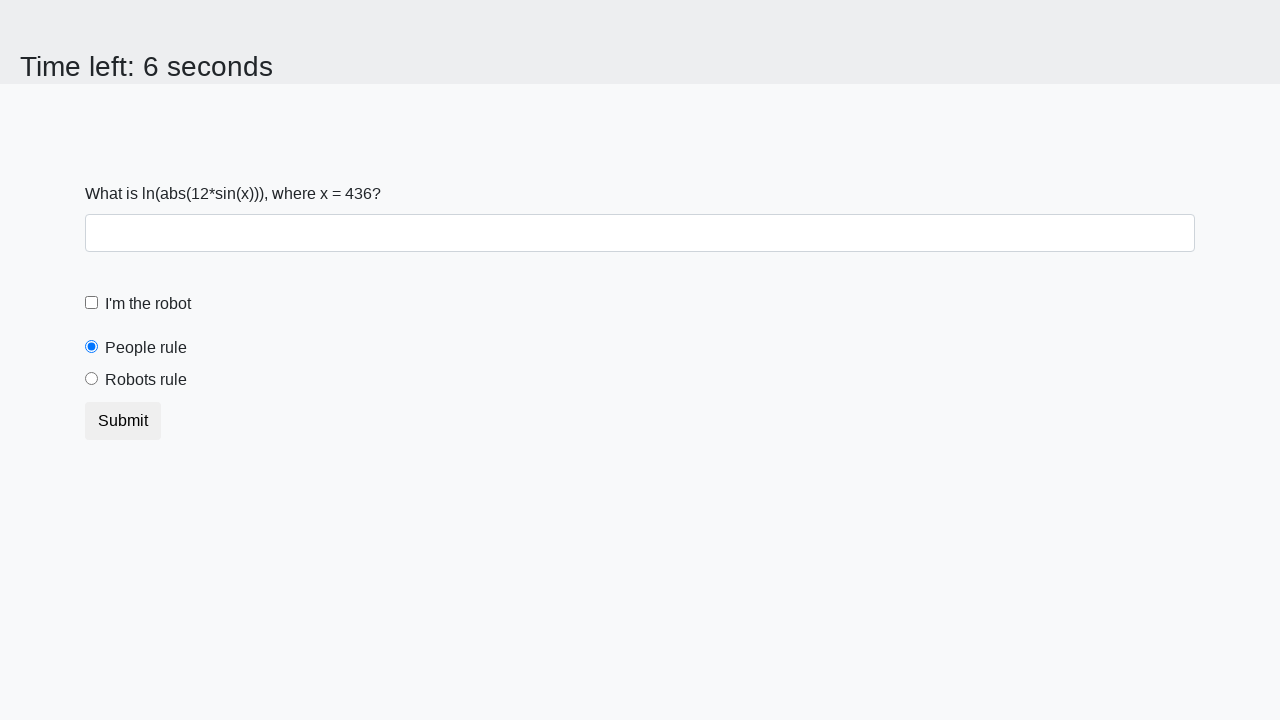

Read x value from the page
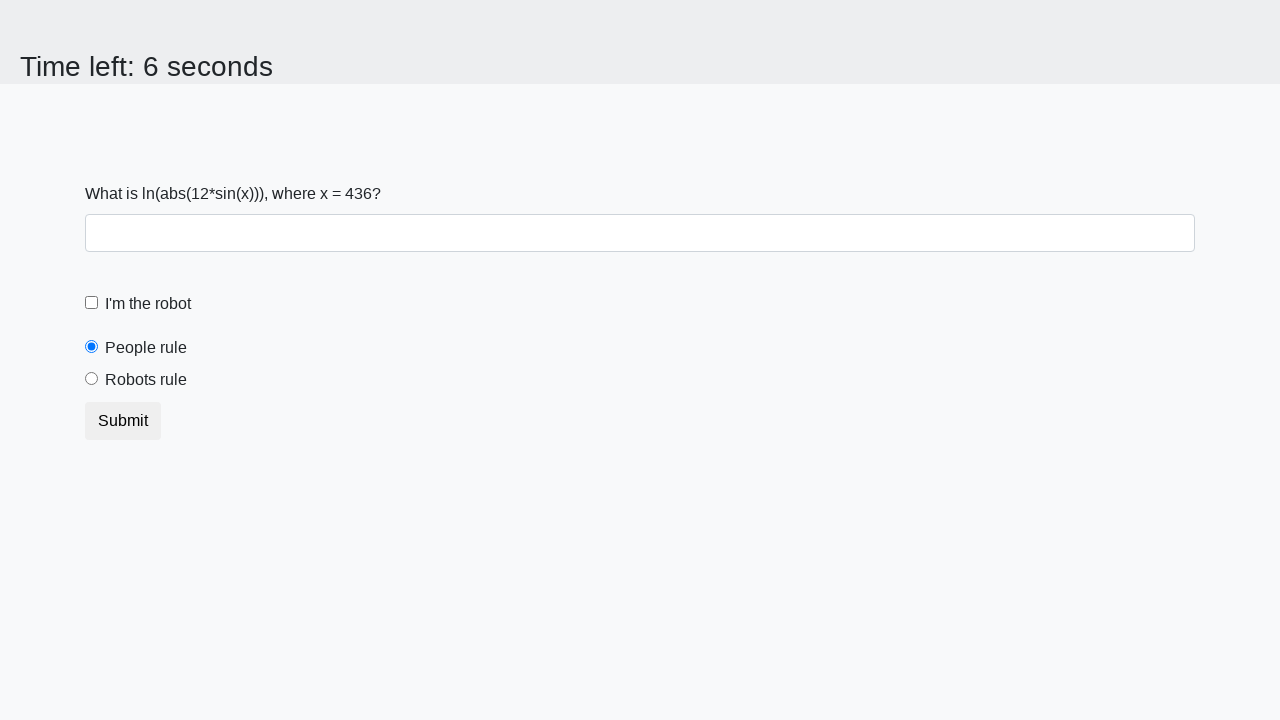

Calculated the answer using logarithmic formula: y = 2.0226562167554807
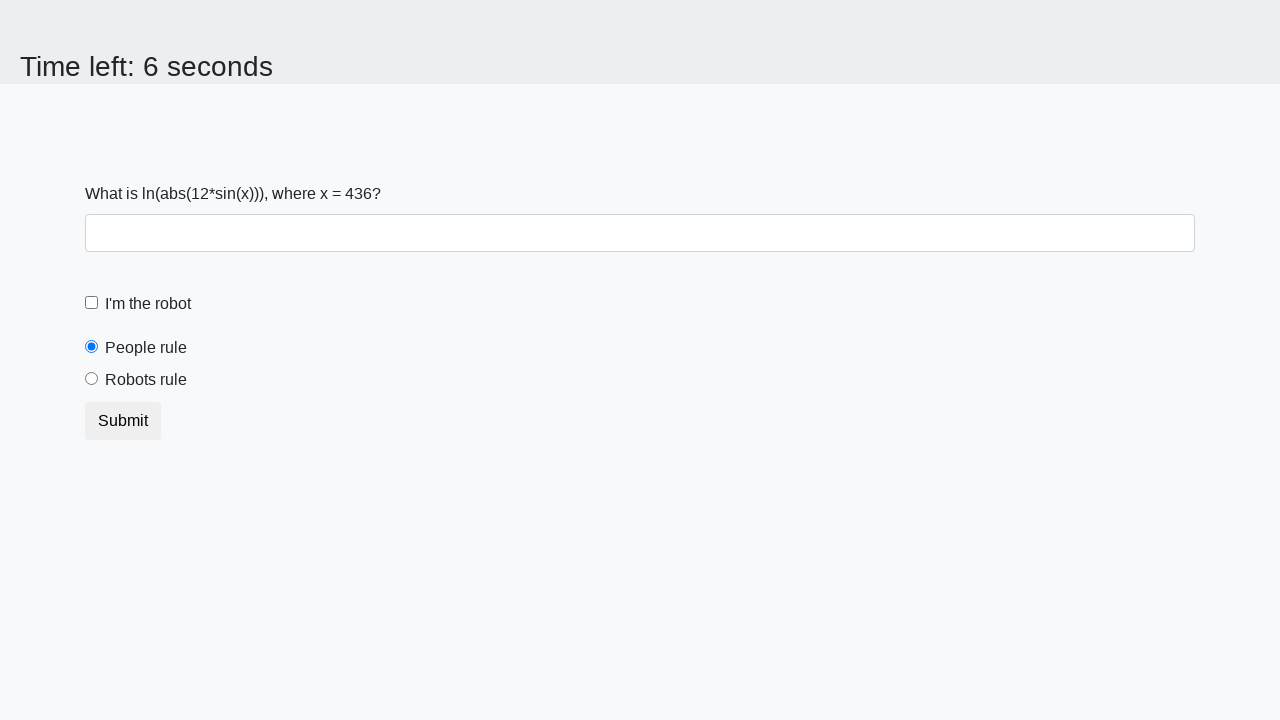

Filled in the answer field with calculated value on #answer
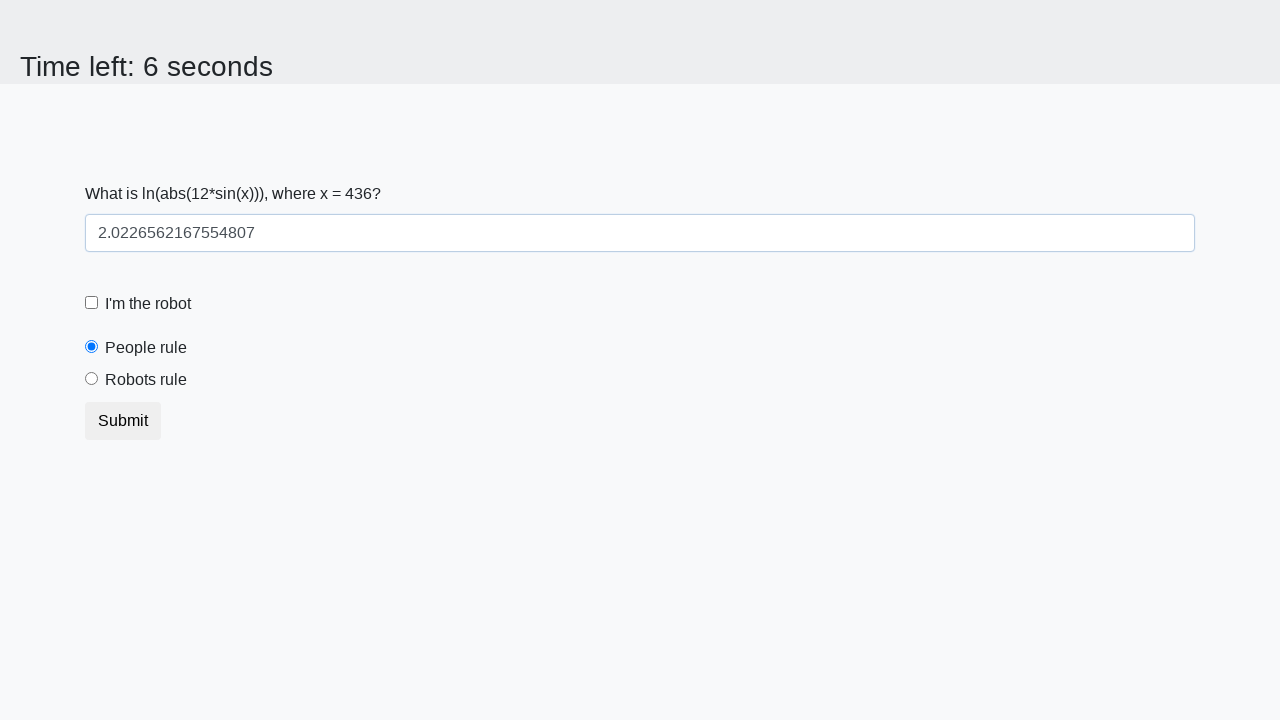

Checked the robot checkbox at (92, 303) on #robotCheckbox
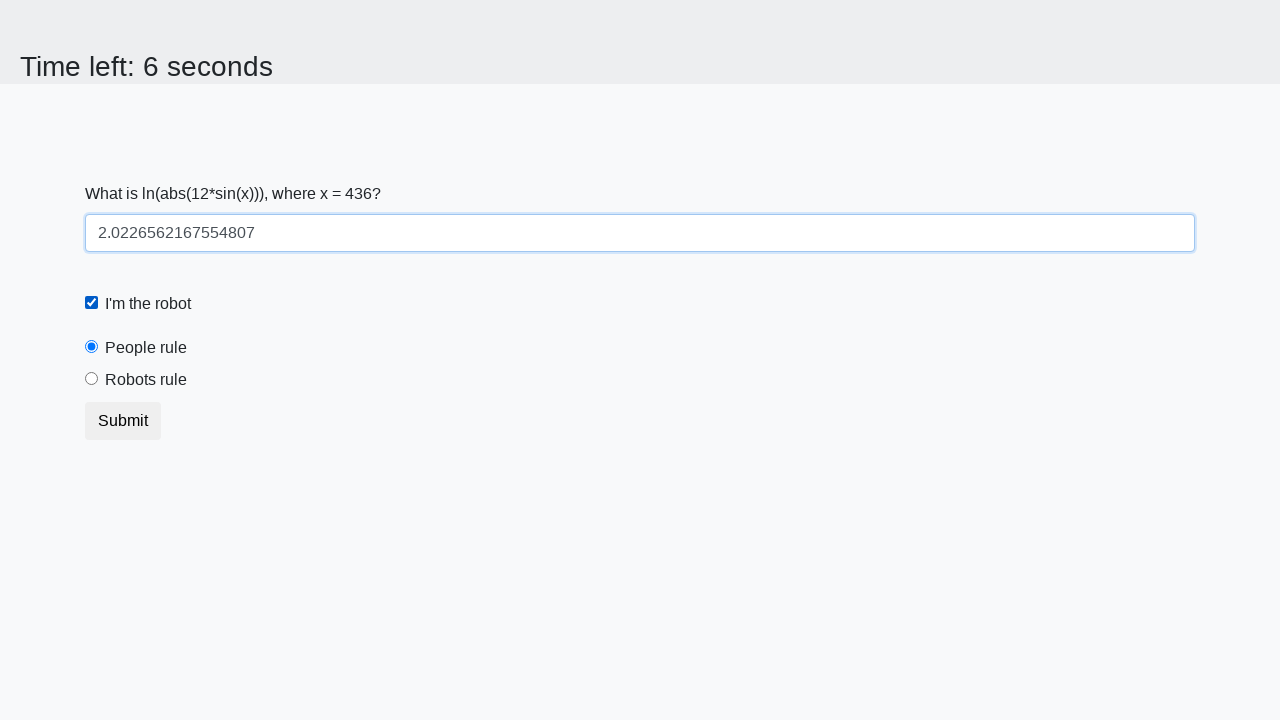

Checked the robots rule checkbox at (92, 379) on #robotsRule
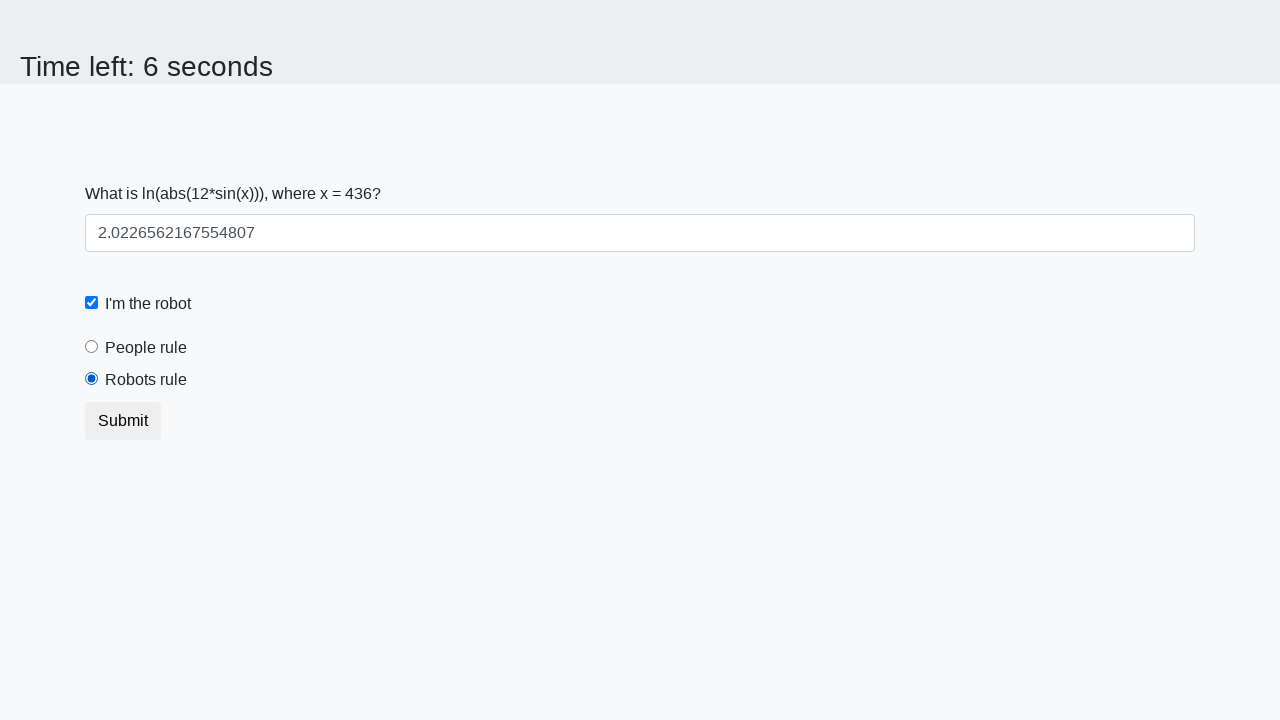

Clicked the submit button to submit the form at (123, 421) on button.btn
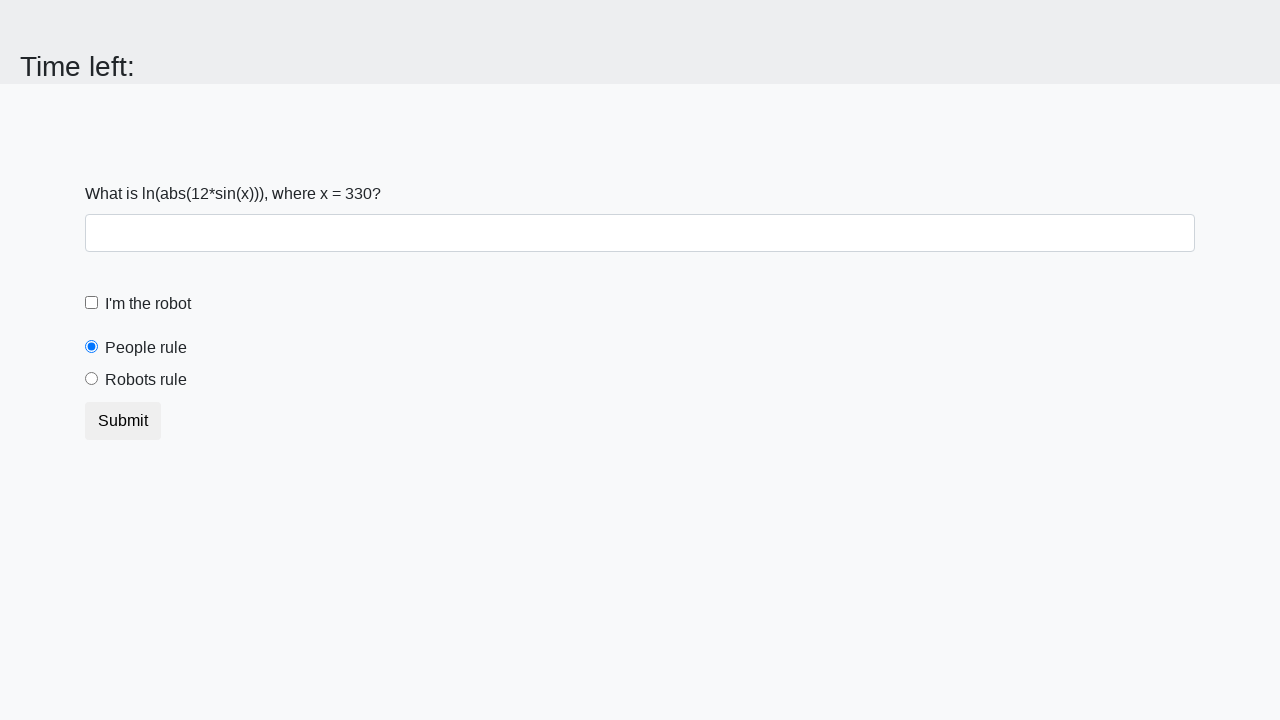

Waited for form submission result to appear
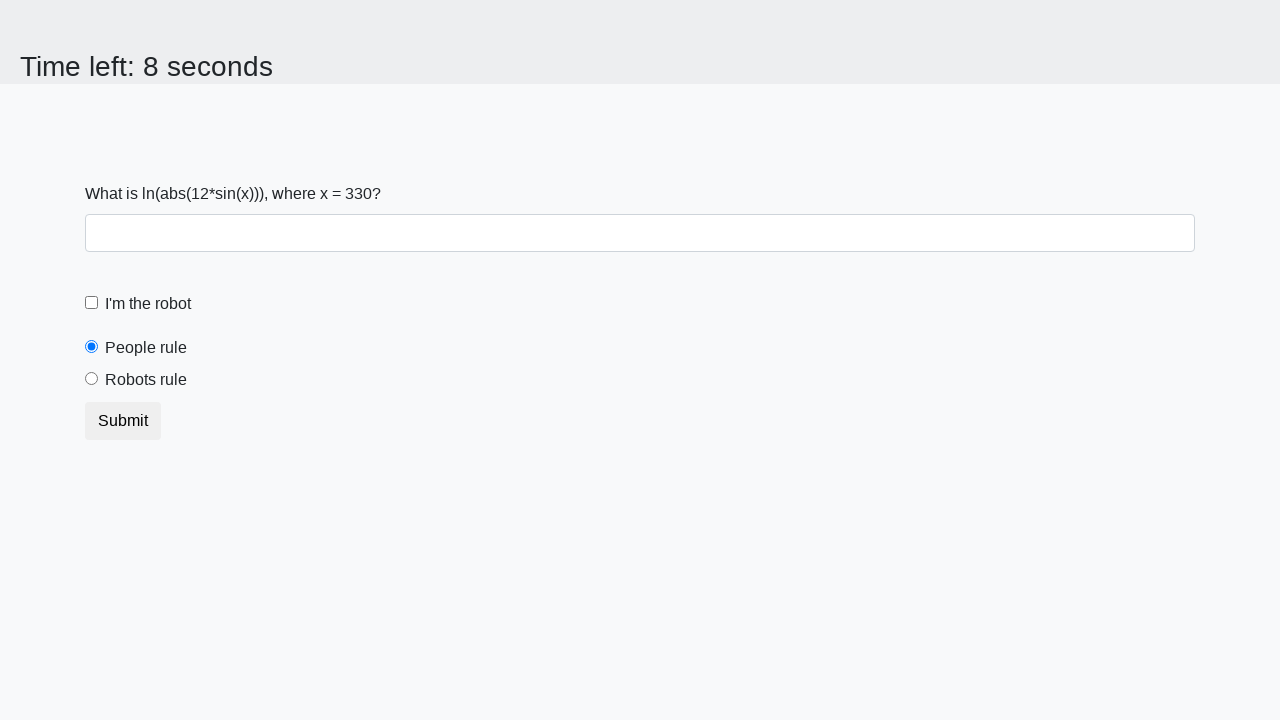

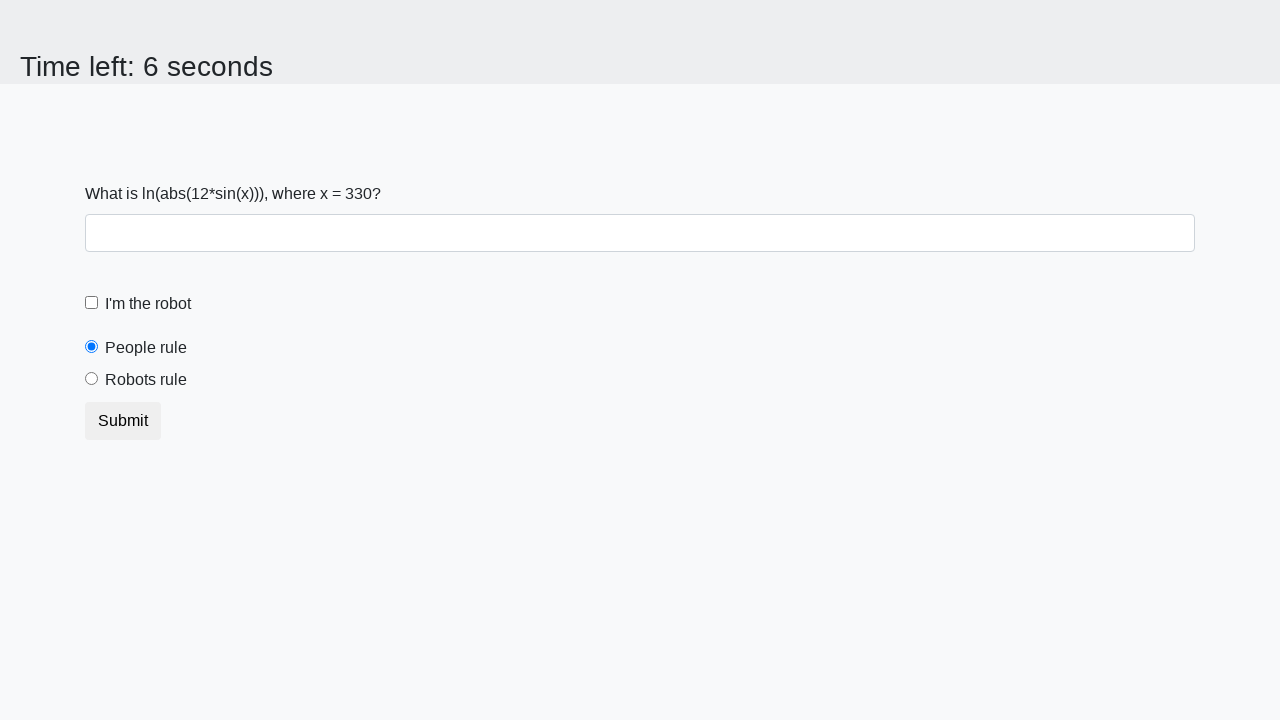